Tests textarea input by entering text and verifying the value

Starting URL: https://www.selenium.dev/selenium/web/web-form.html

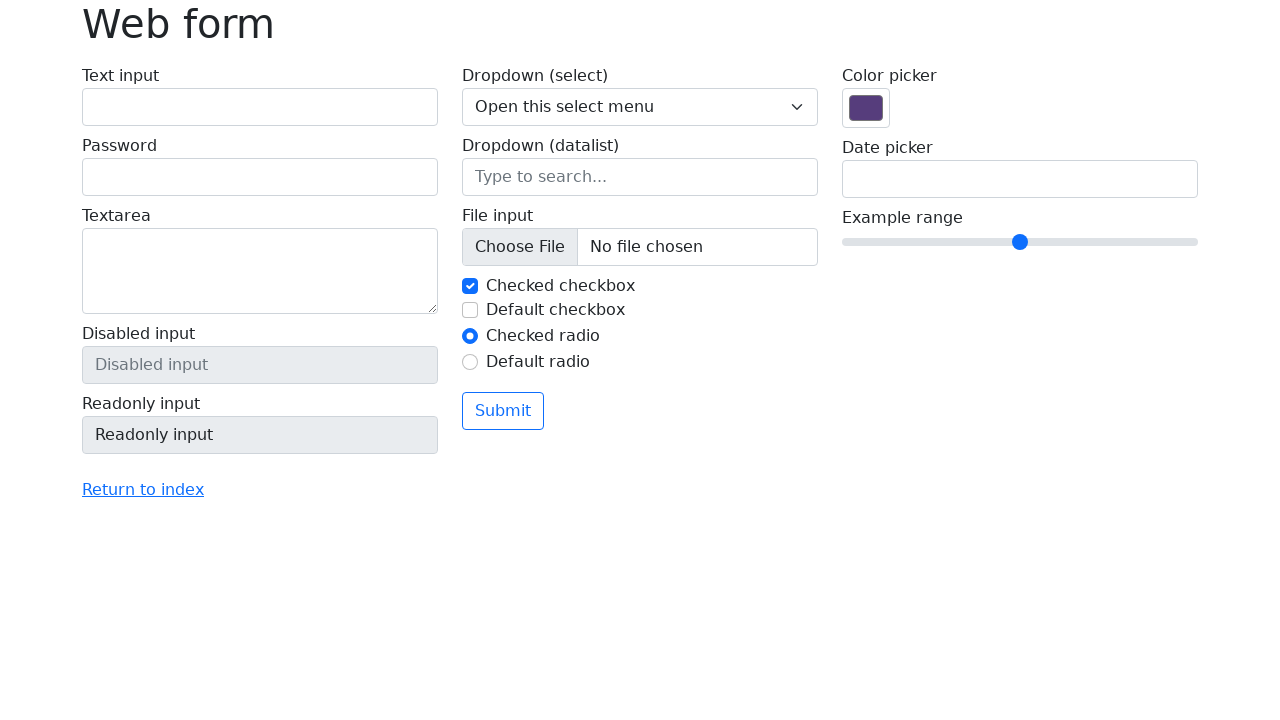

Filled textarea with test text 'Ciao sto provando a fare alcuni Test' on textarea[name='my-textarea']
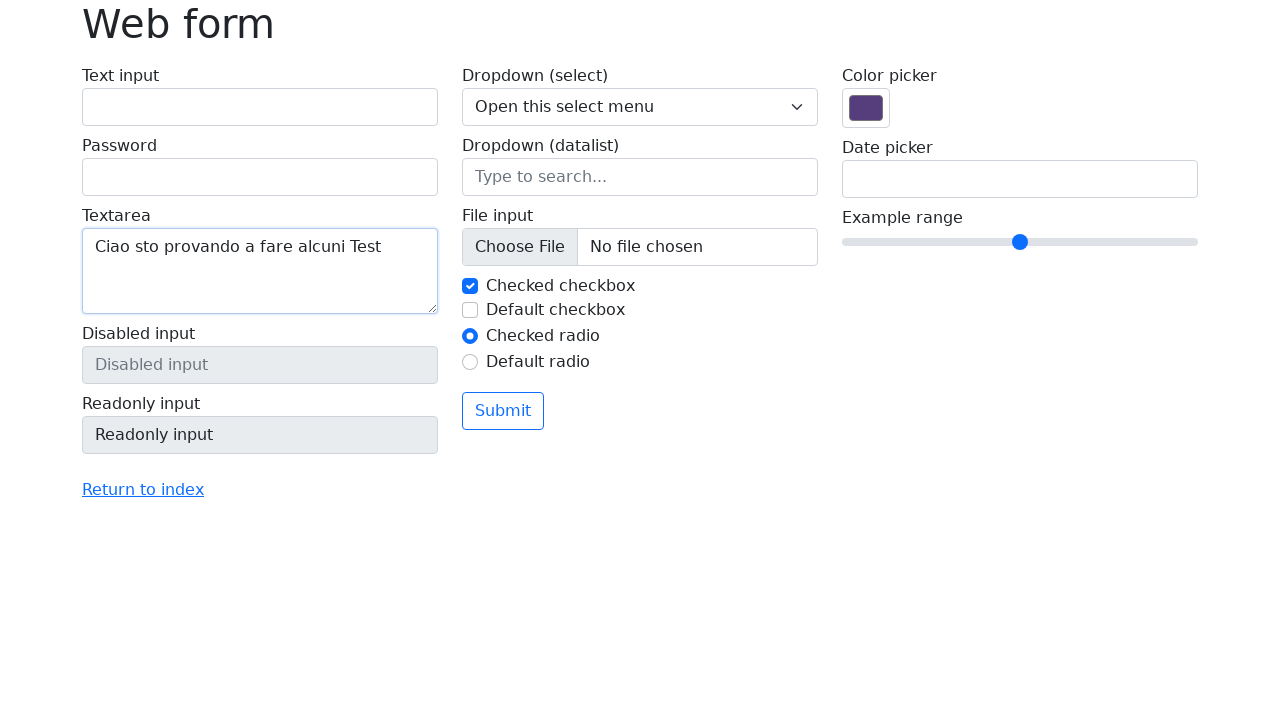

Retrieved textarea value to verify input
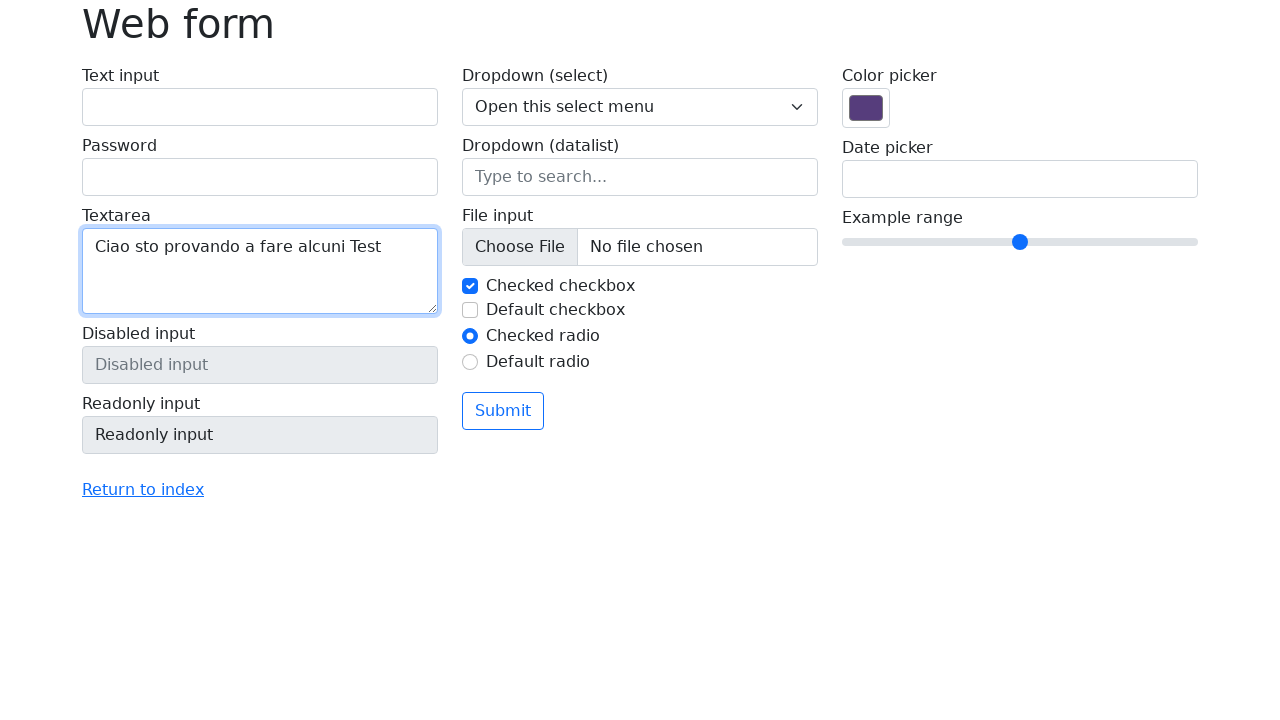

Verified textarea value matches expected text
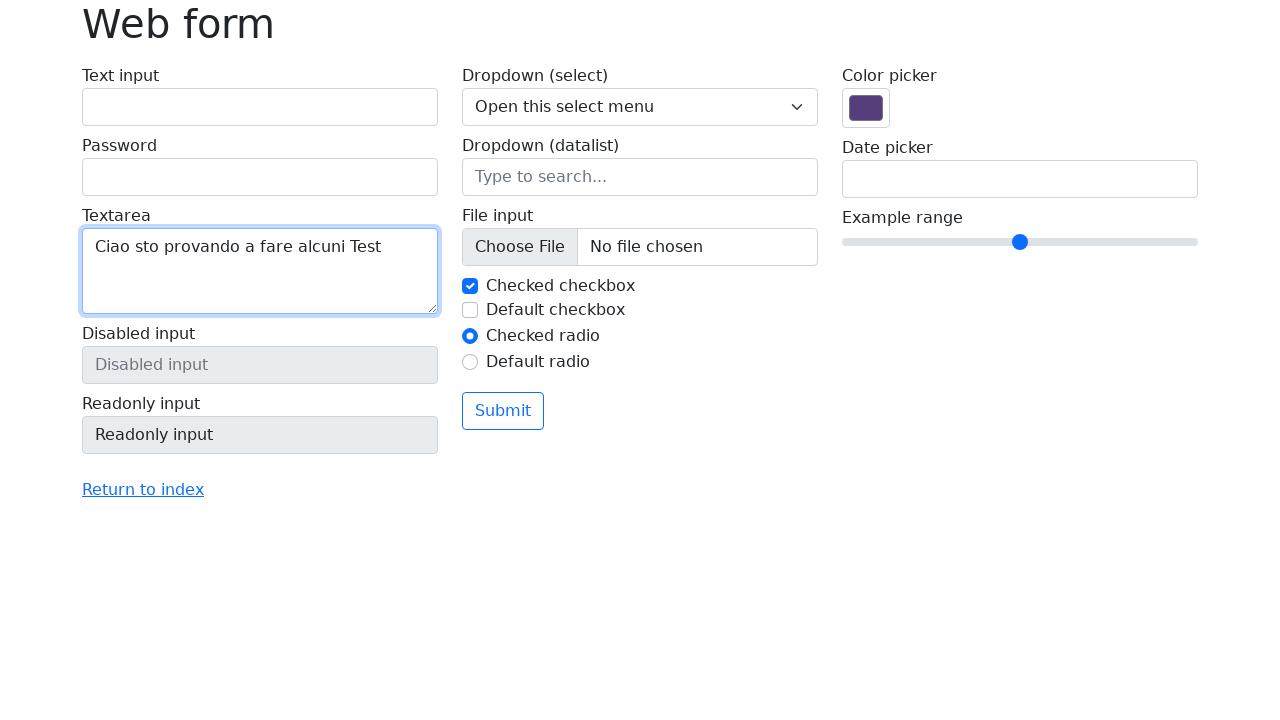

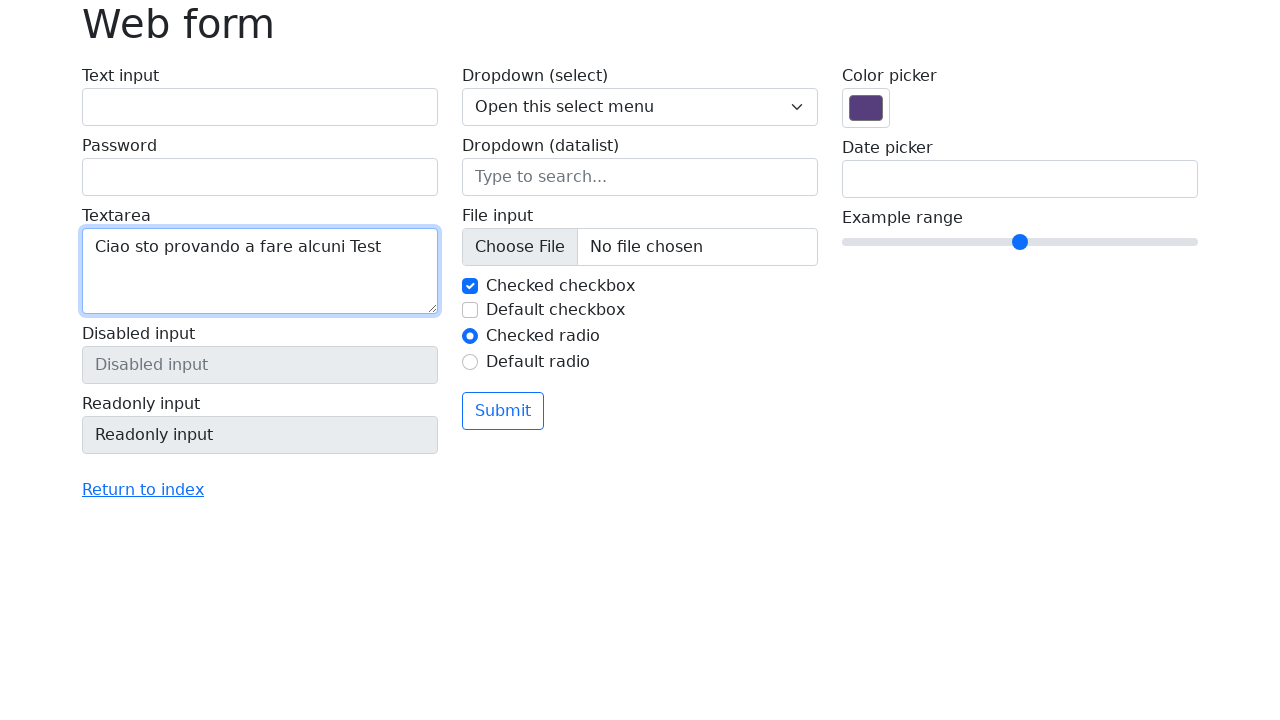